Tests alert handling functionality by triggering an alert dialog and accepting it

Starting URL: https://letcode.in/alert

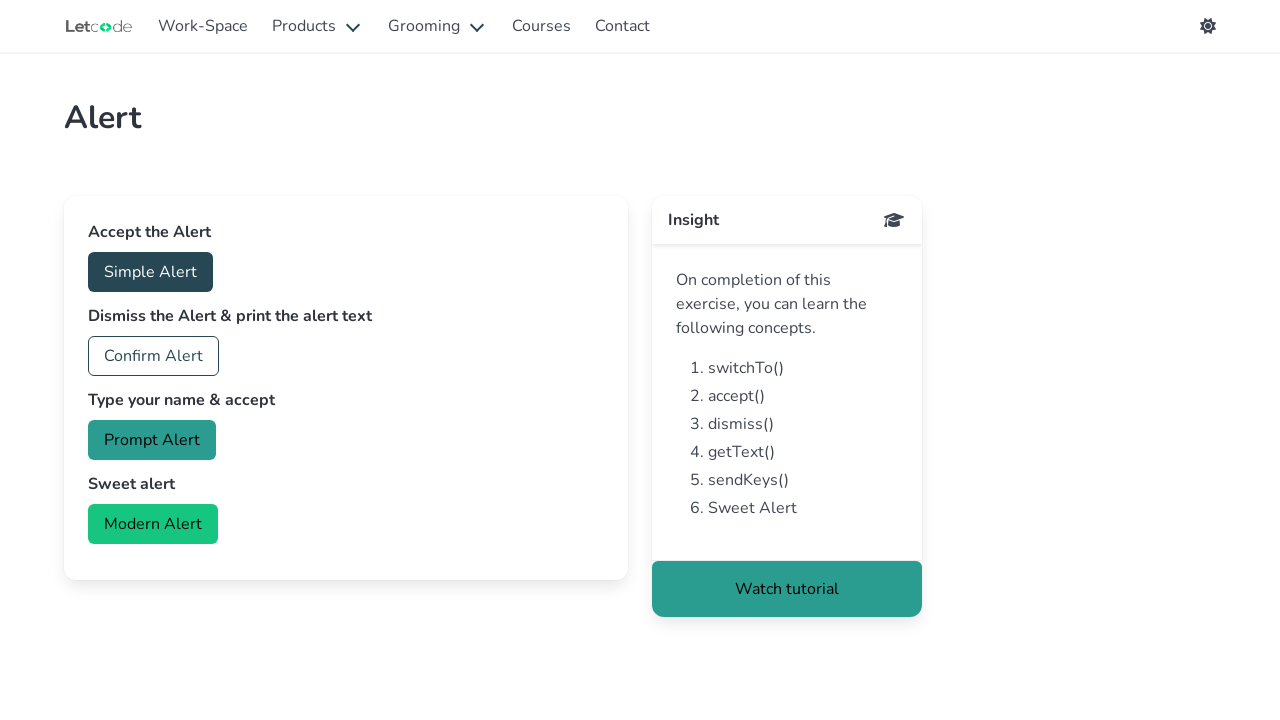

Clicked button to trigger alert dialog at (150, 272) on #accept
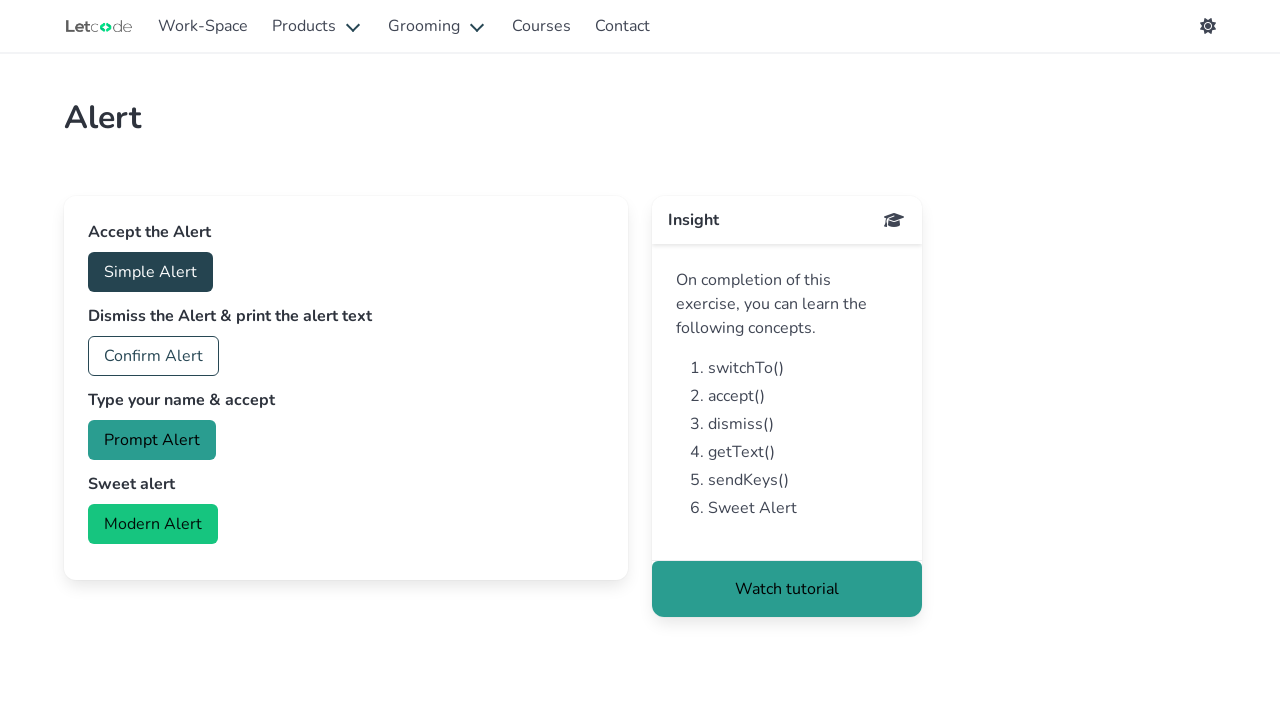

Set up dialog handler to accept alert
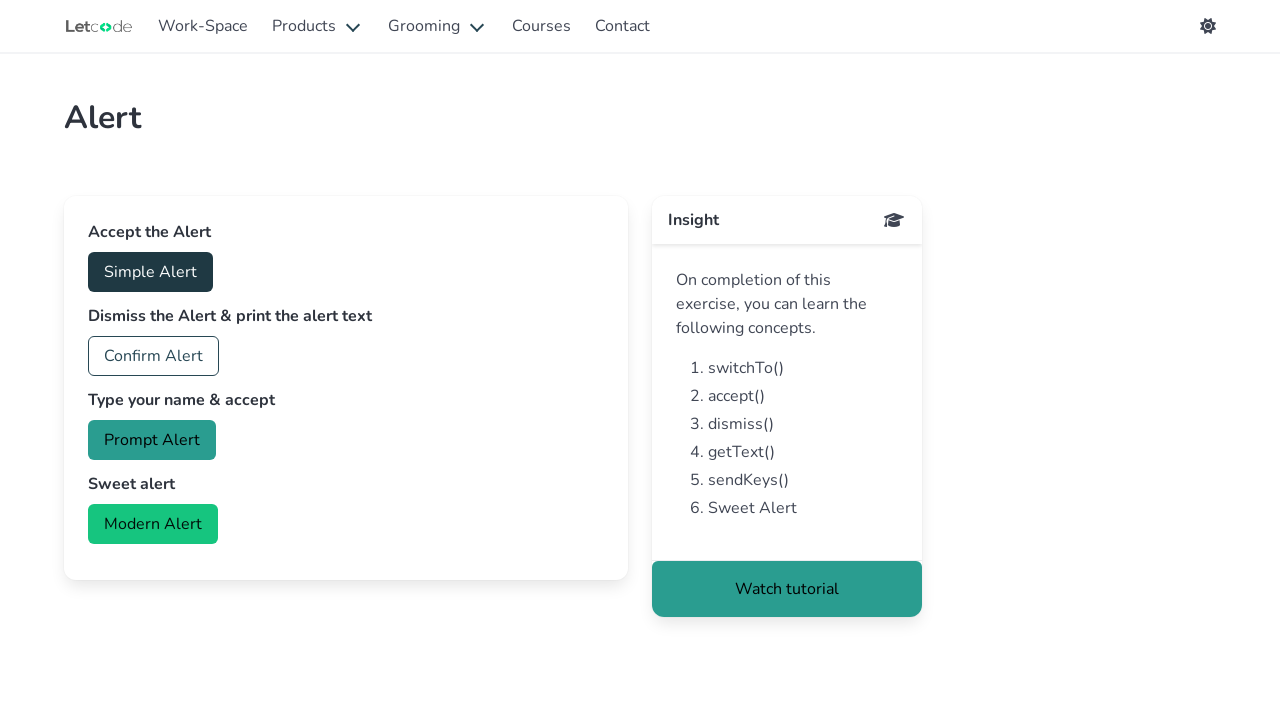

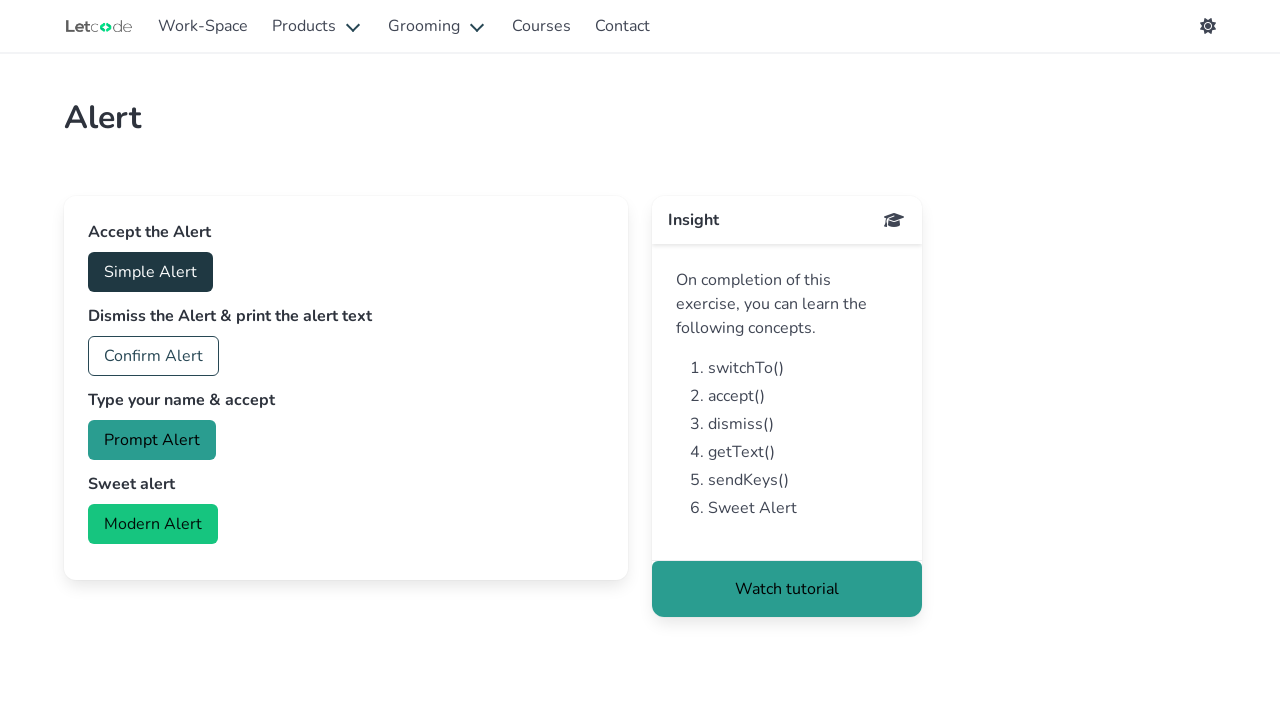